Tests the first checkbox by clicking it and verifying it becomes selected

Starting URL: https://the-internet.herokuapp.com/checkboxes

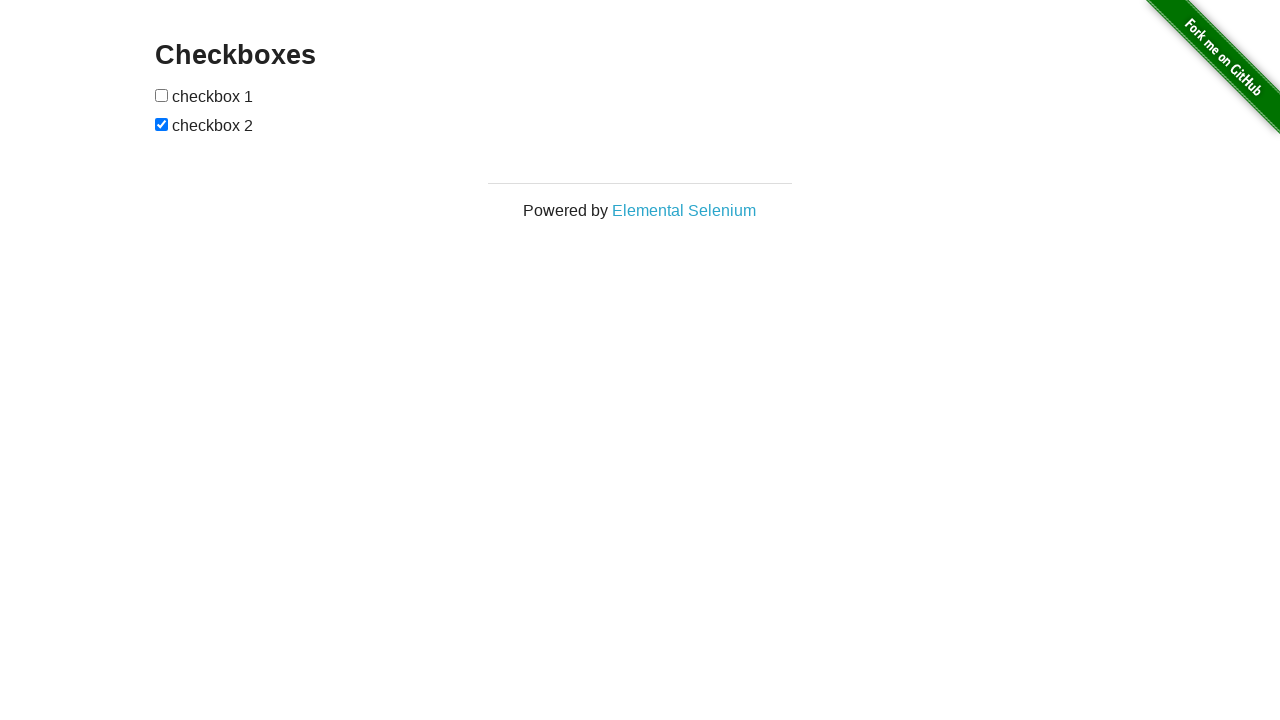

Clicked the first checkbox at (162, 95) on input[type='checkbox']:nth-of-type(1)
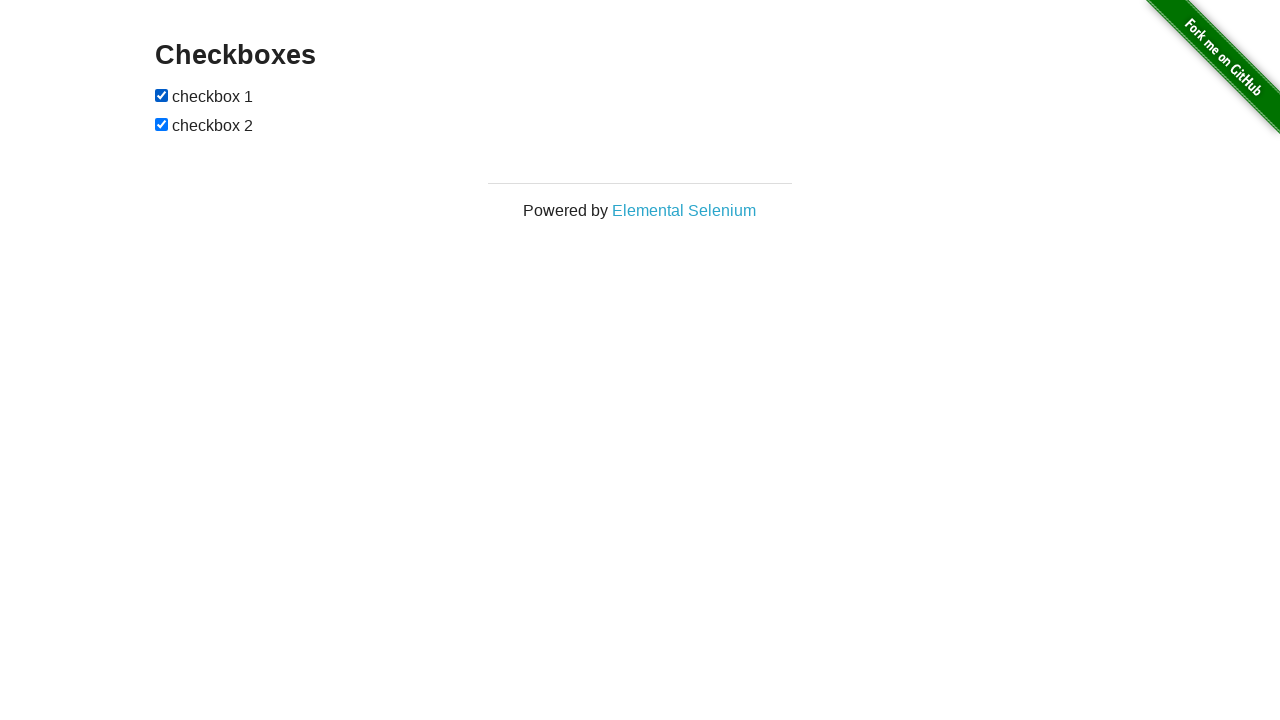

Verified that the first checkbox is selected
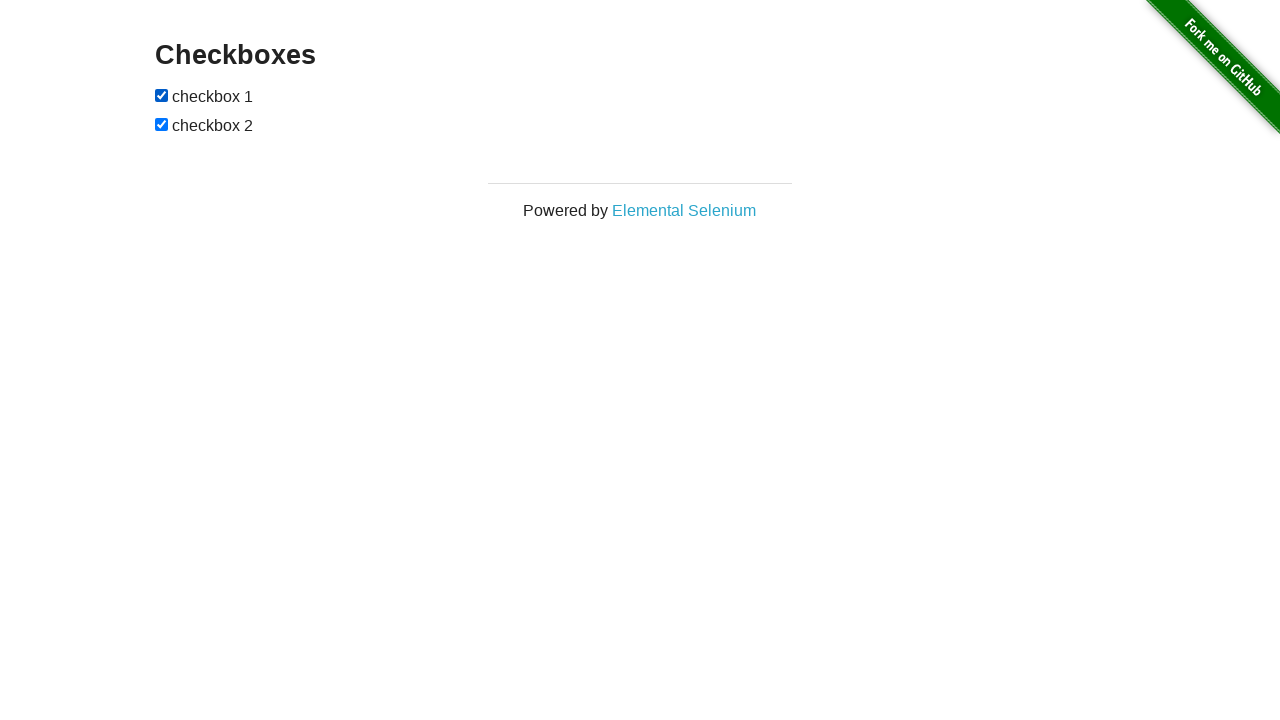

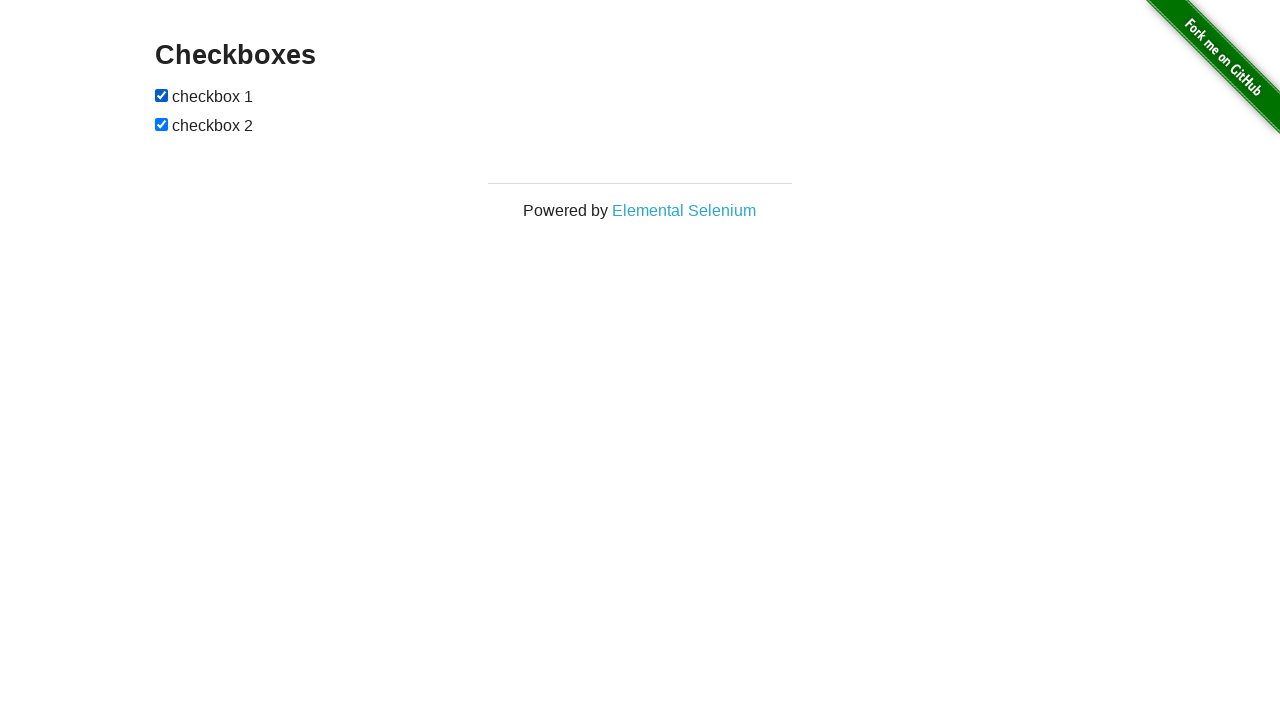